Tests drag and drop functionality by dragging an element to two different drop zones sequentially

Starting URL: https://v1.training-support.net/selenium/drag-drop

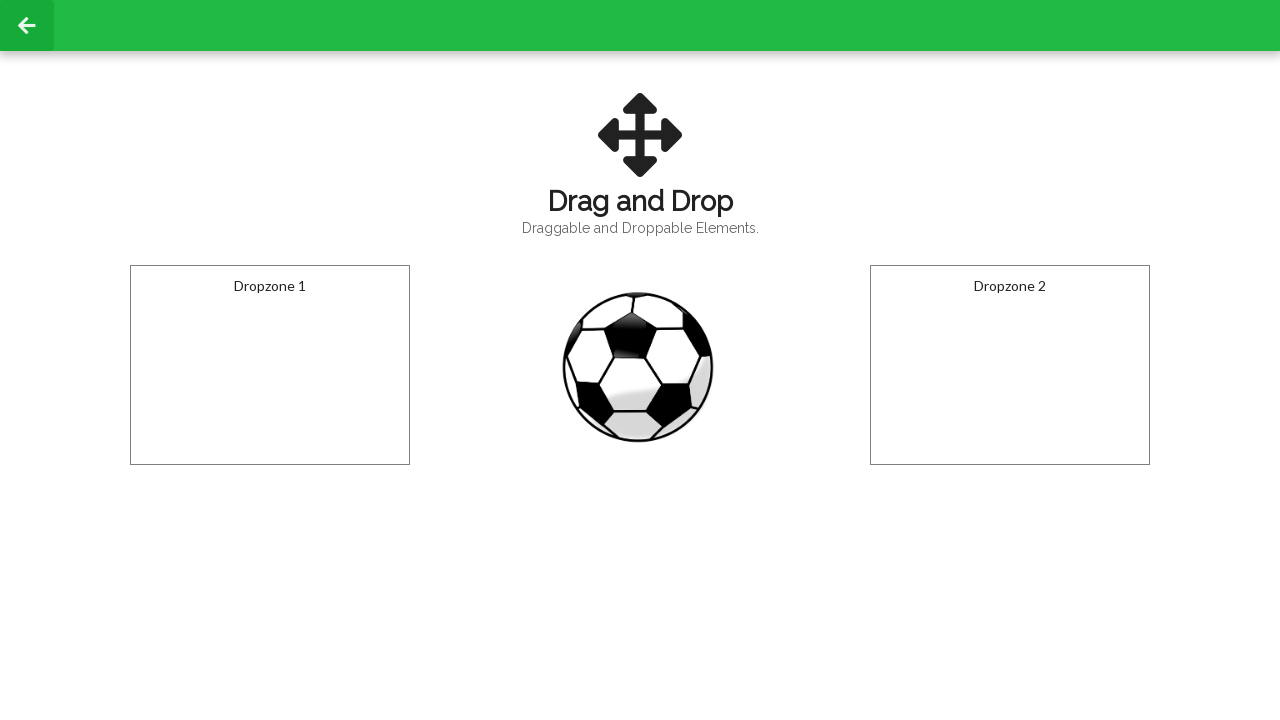

Located draggable ball element
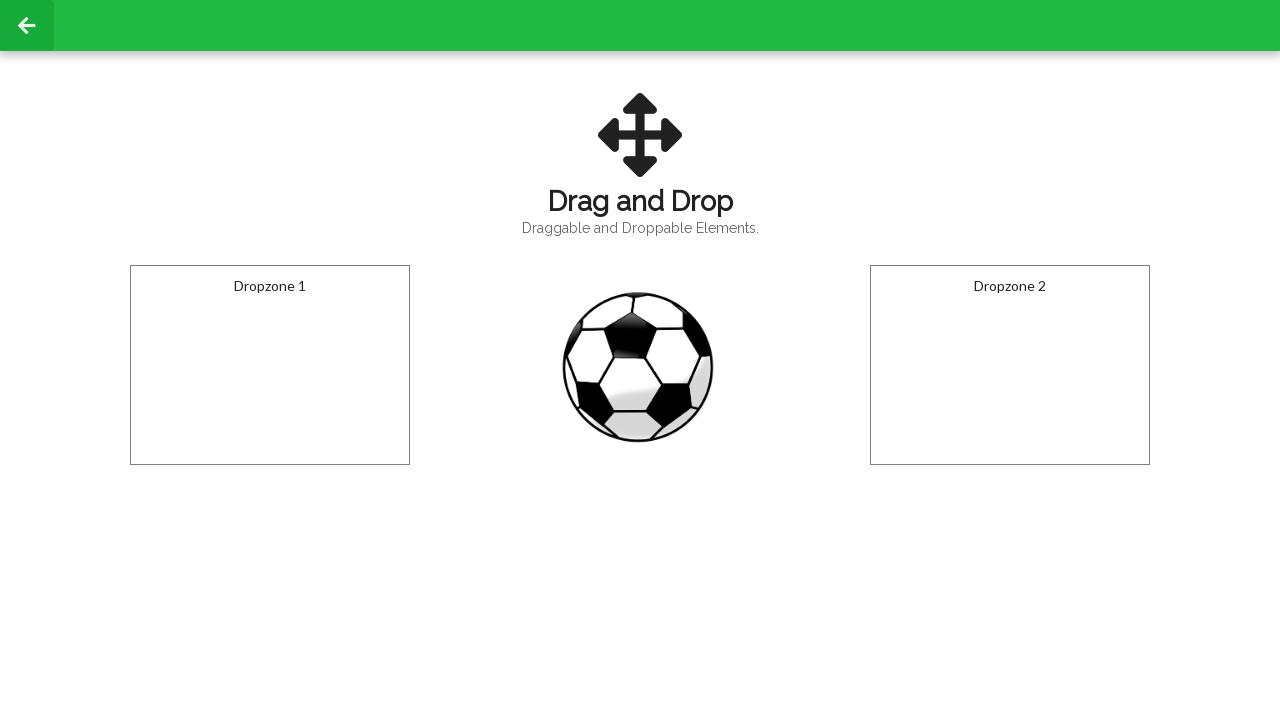

Located first drop zone
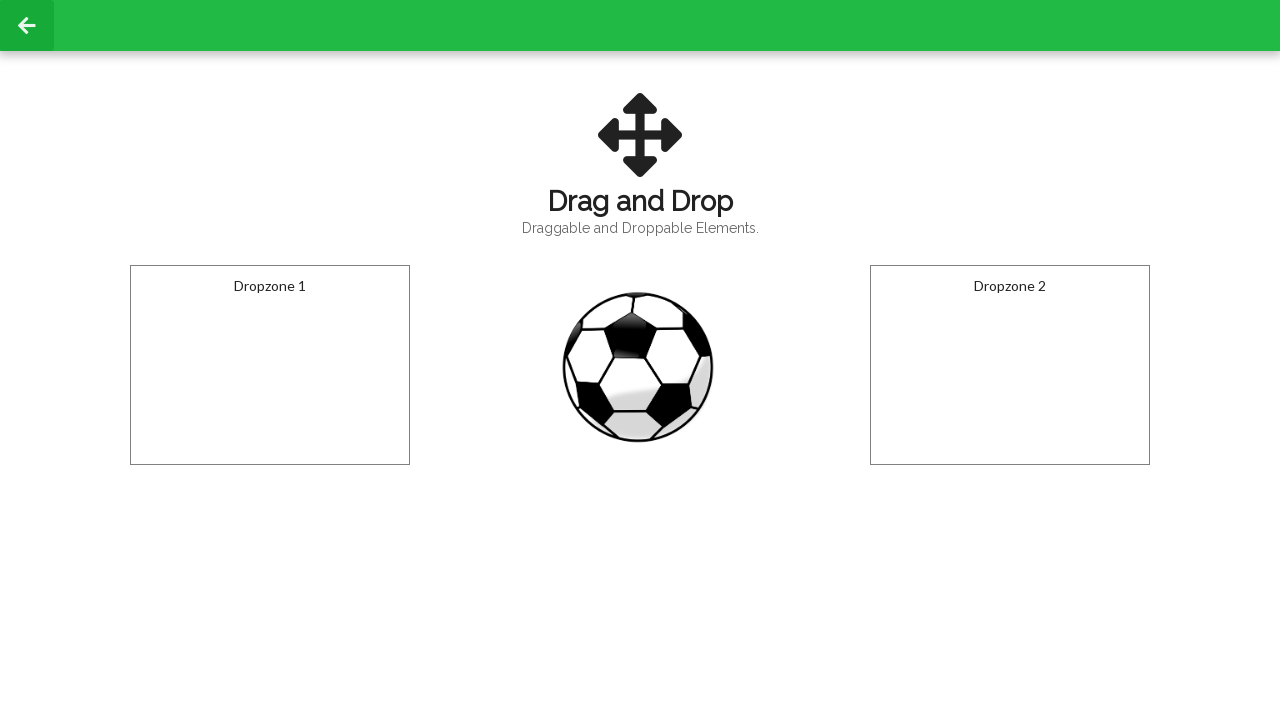

Located second drop zone
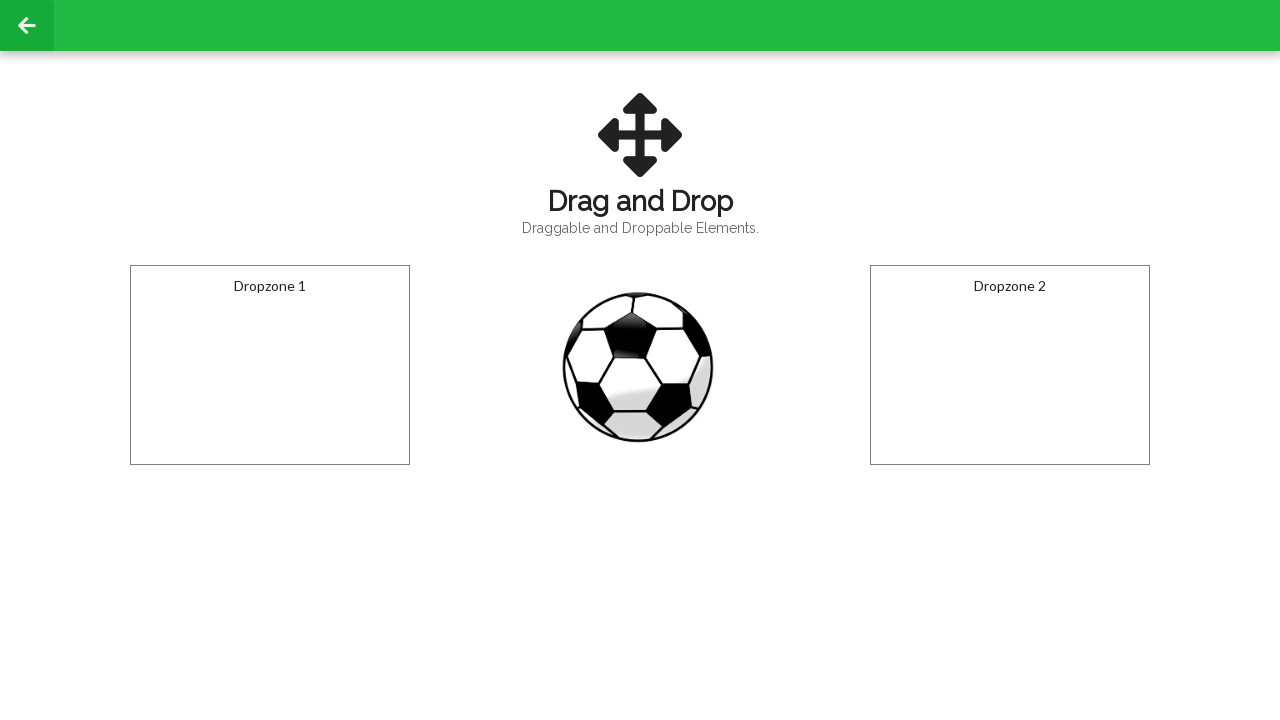

Dragged ball to first drop zone at (270, 365)
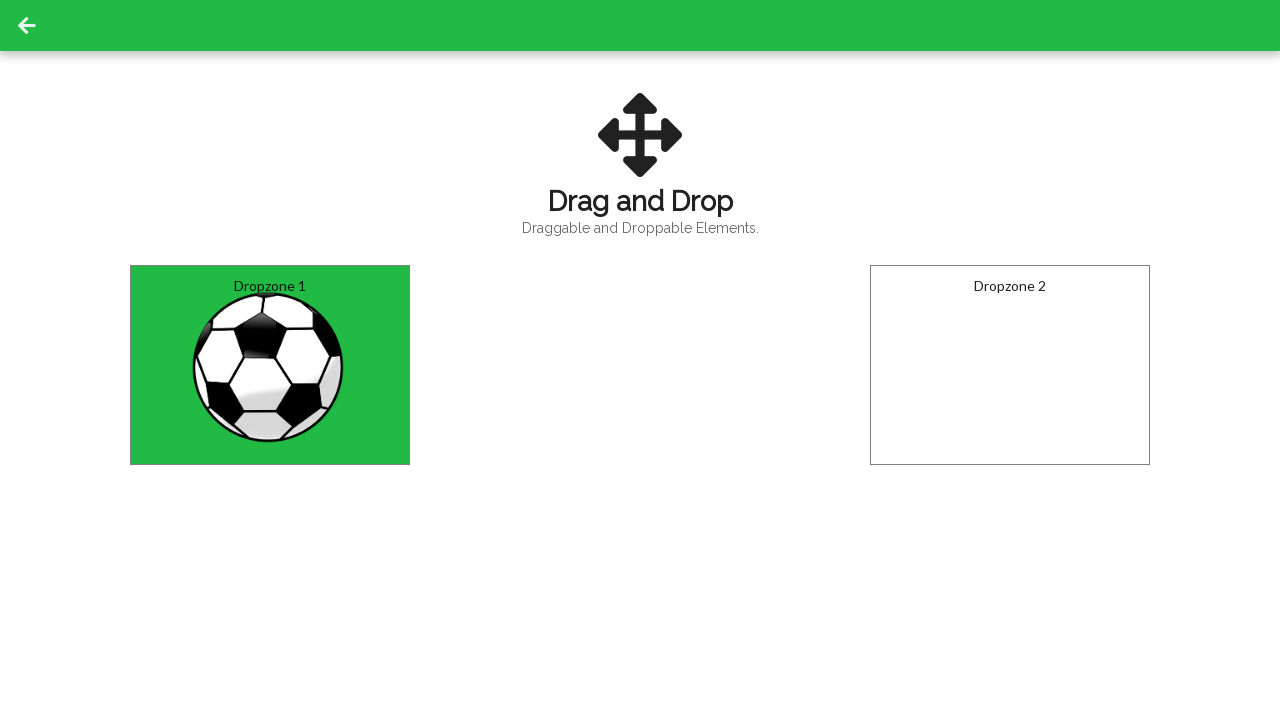

Waited for drag action to complete
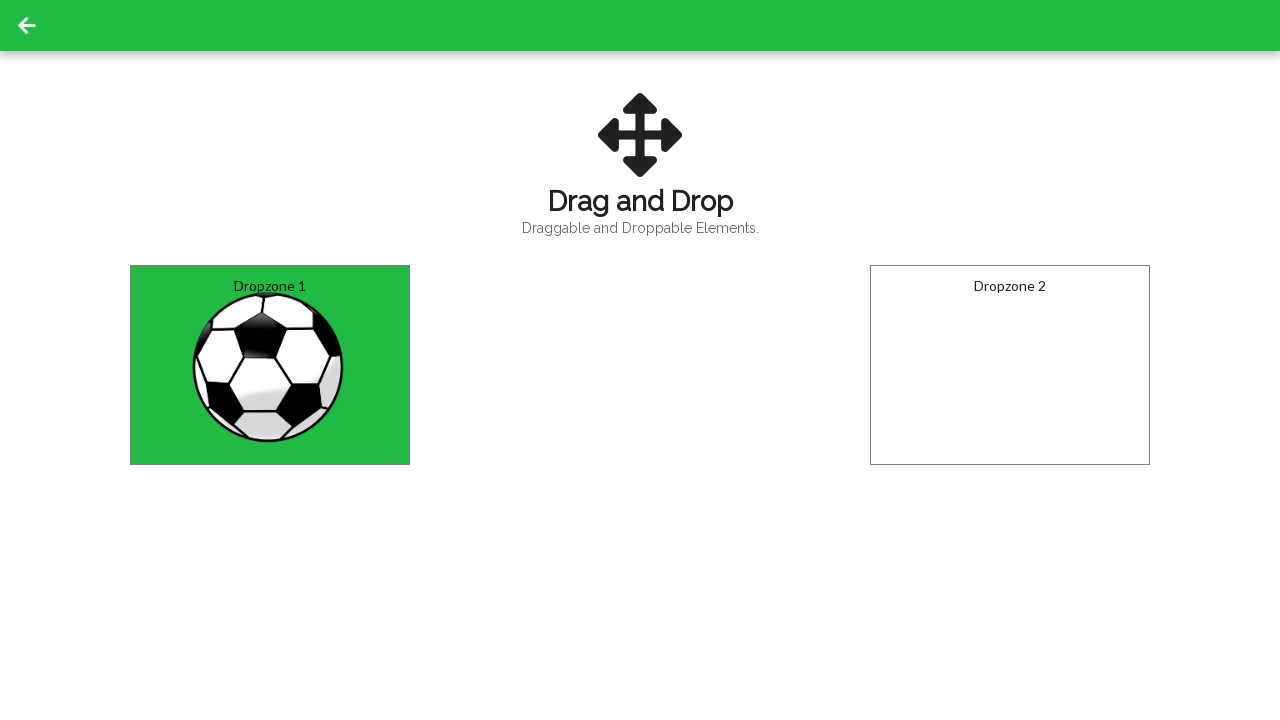

Dragged ball from first zone to second drop zone at (1010, 365)
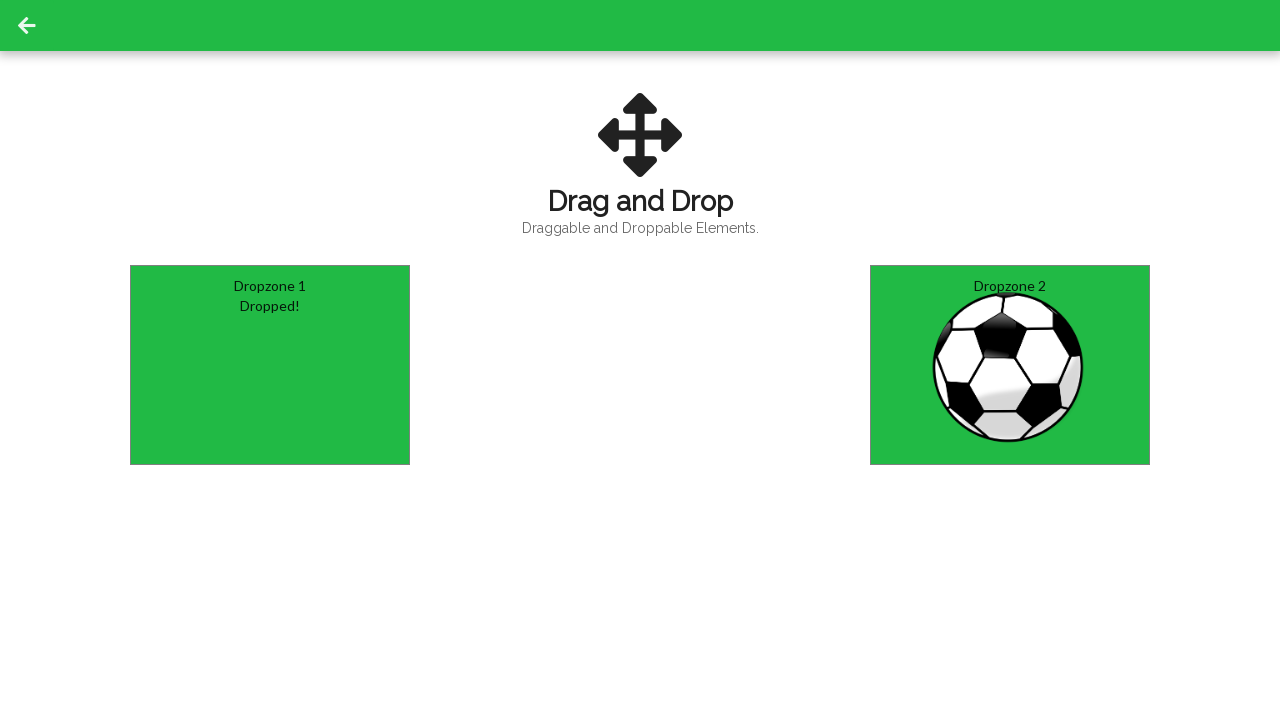

Waited for second drag action to complete
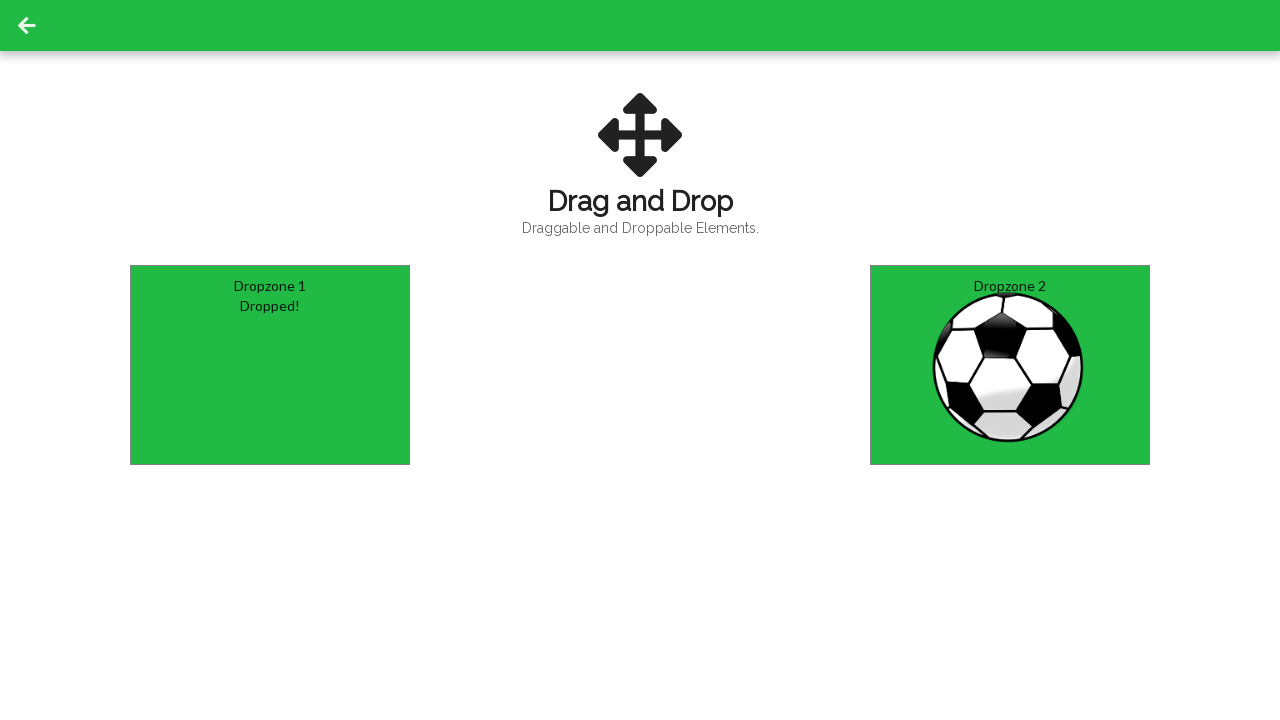

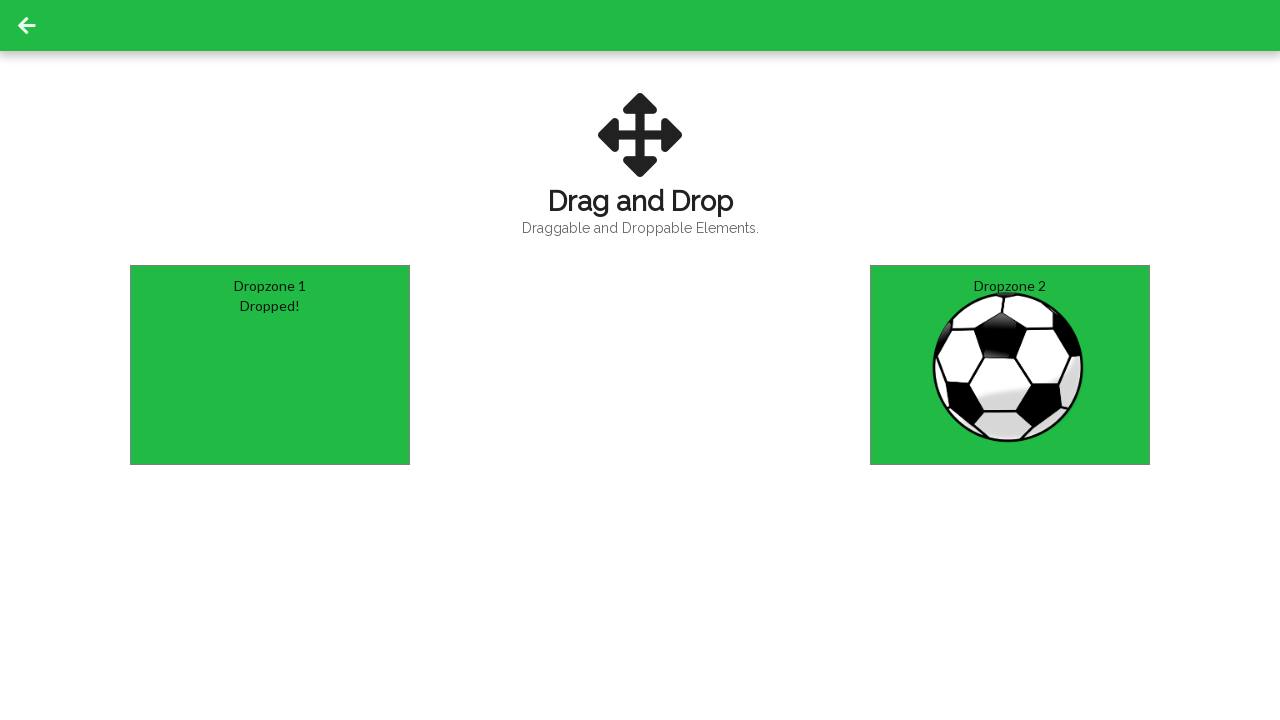